Tests the contact form functionality by navigating to the contact page, filling out the form with email, name, and message, then submitting it and verifying the success alert

Starting URL: https://www.demoblaze.com/

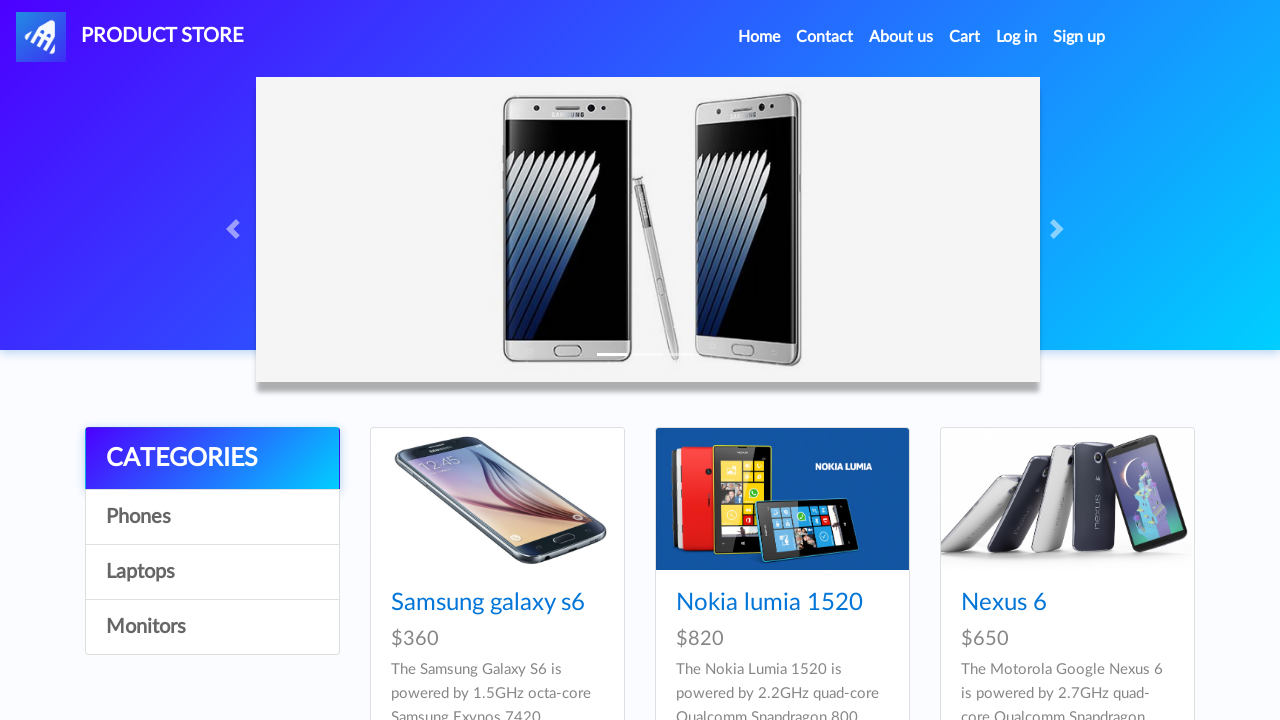

Clicked on Contact navigation link at (825, 37) on a:text('Contact')
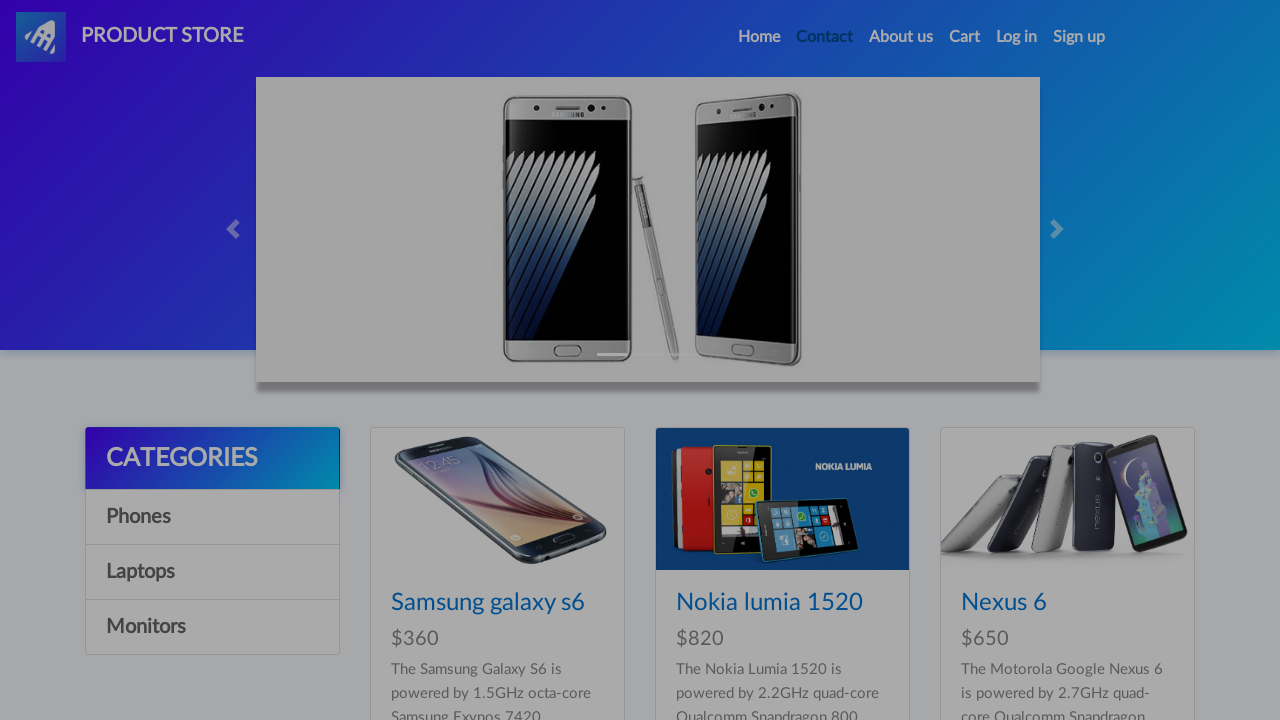

Contact modal appeared and is visible
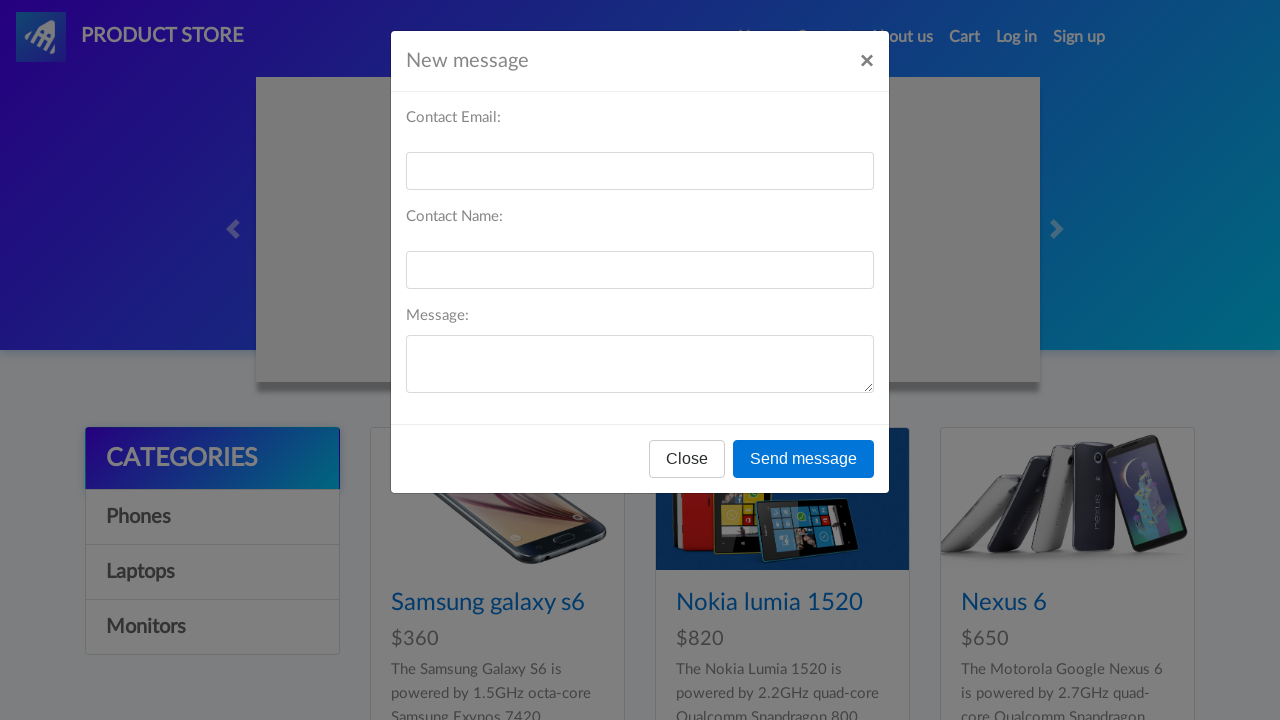

Filled email field with 'user847@example.com' on #recipient-email
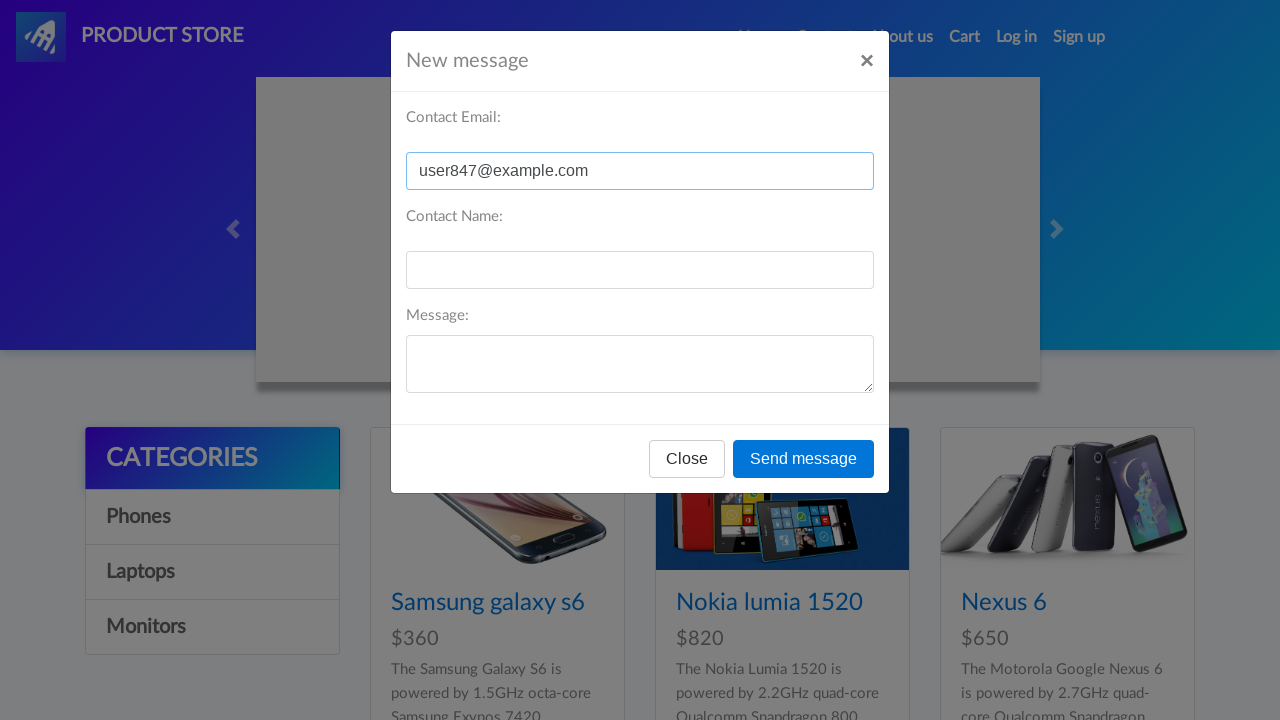

Filled name field with 'testuser394' on #recipient-name
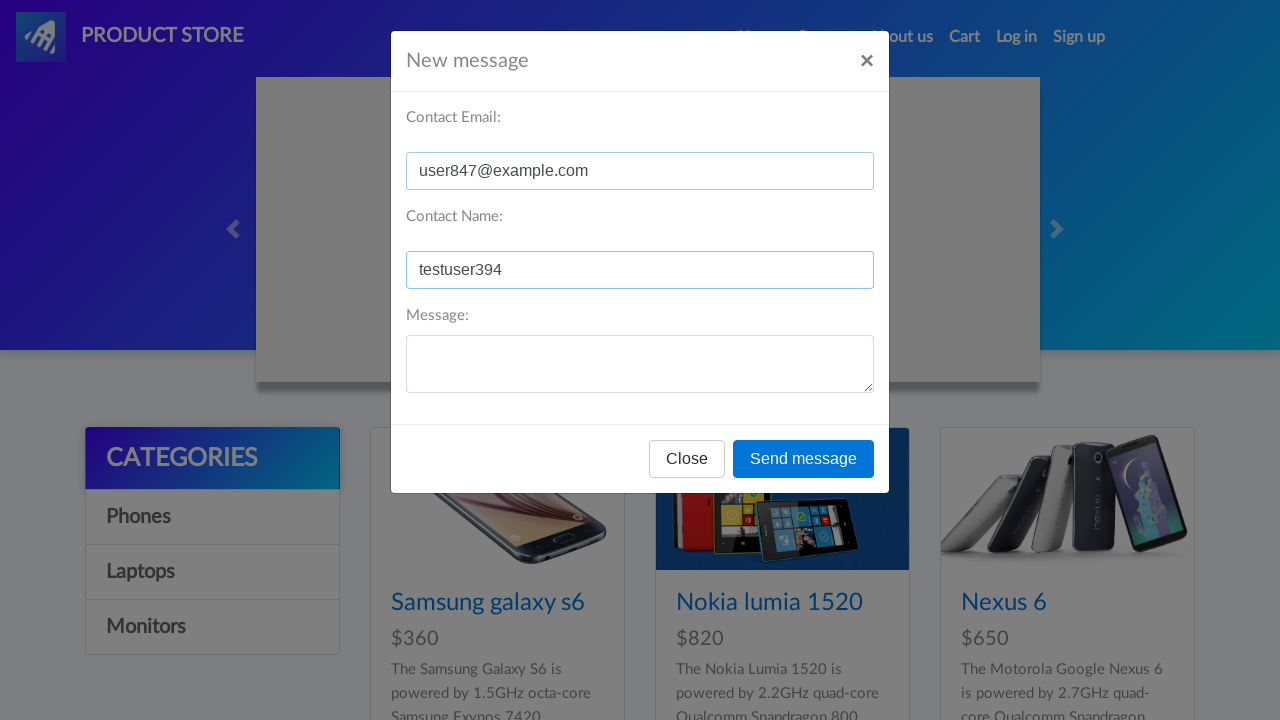

Filled message field with 'Halo komplain nih.......' on #message-text
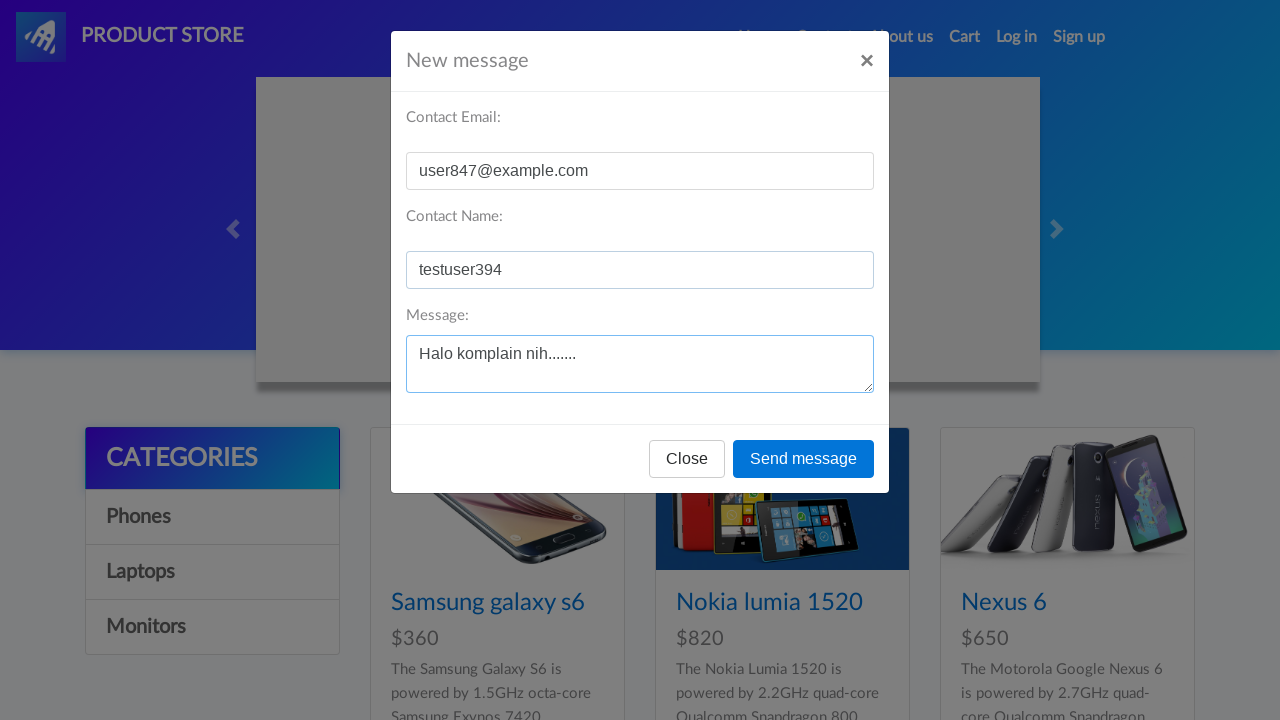

Clicked 'Send message' button to submit contact form at (804, 459) on button:text('Send message')
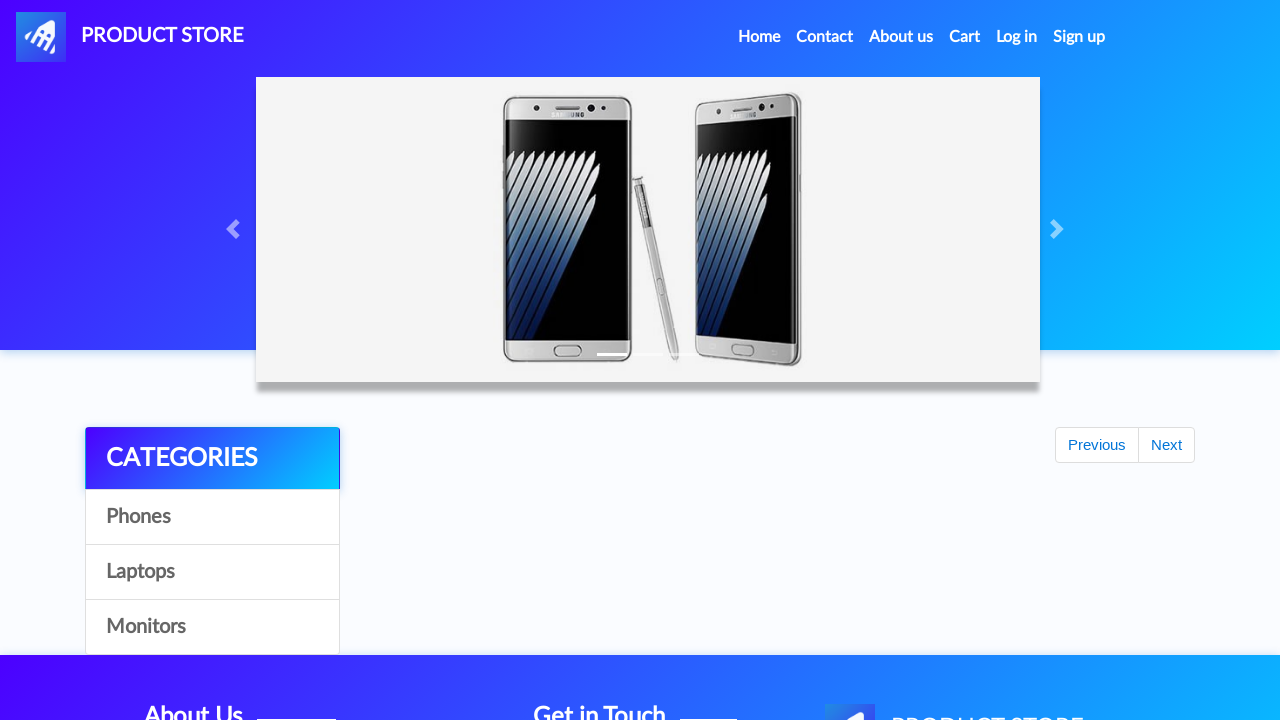

Accepted success alert dialog
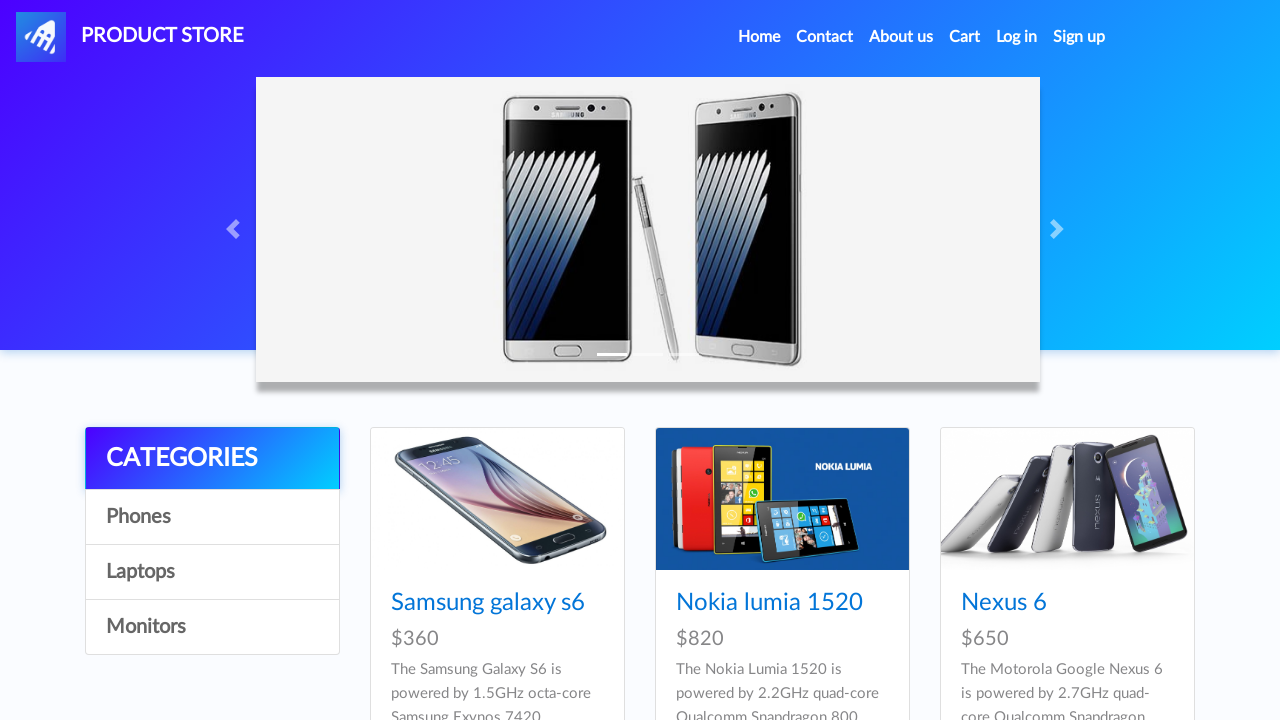

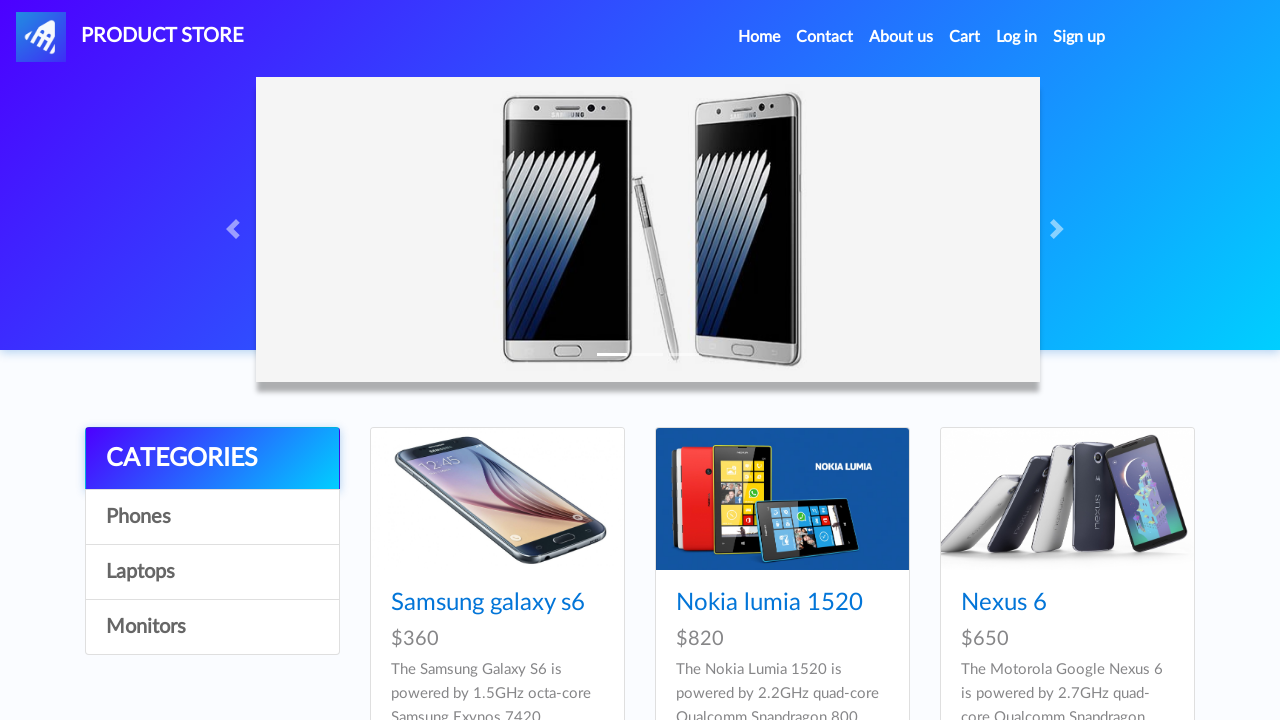